Tests JavaScript prompt dialog by triggering it, entering text, and accepting it

Starting URL: http://the-internet.herokuapp.com/javascript_alerts

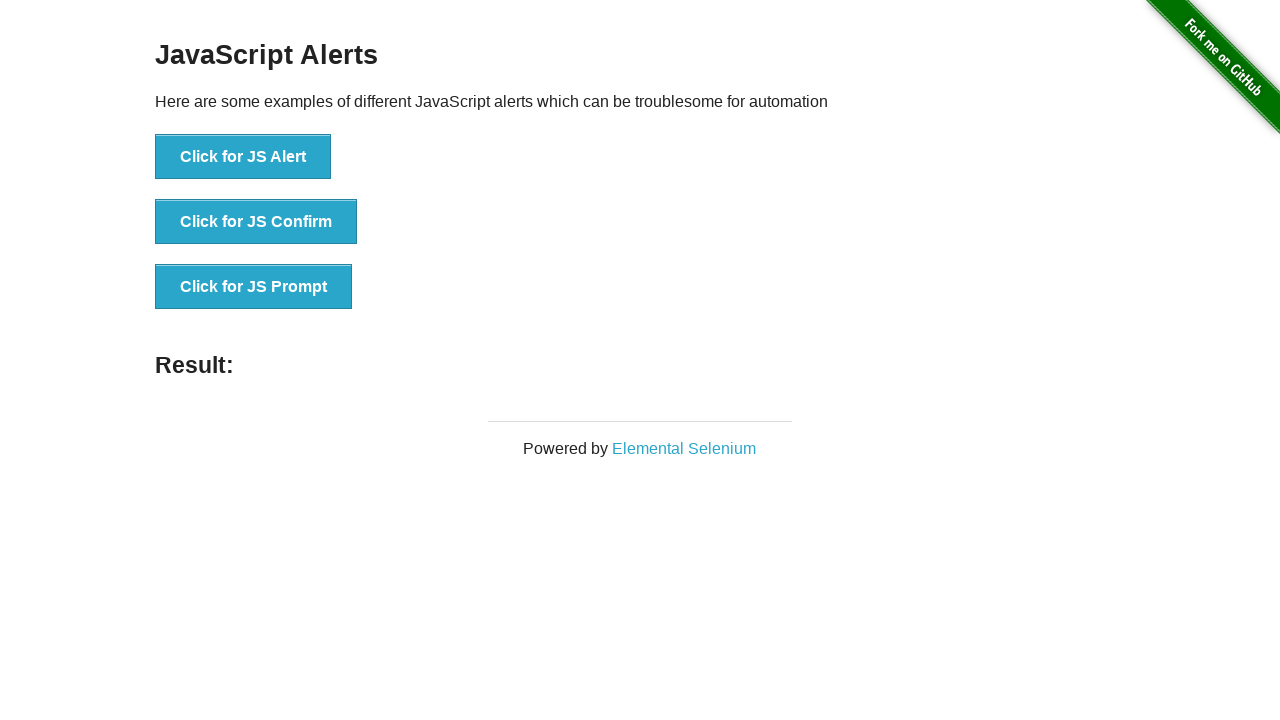

Set up dialog handler to accept prompt with text 'Hello'
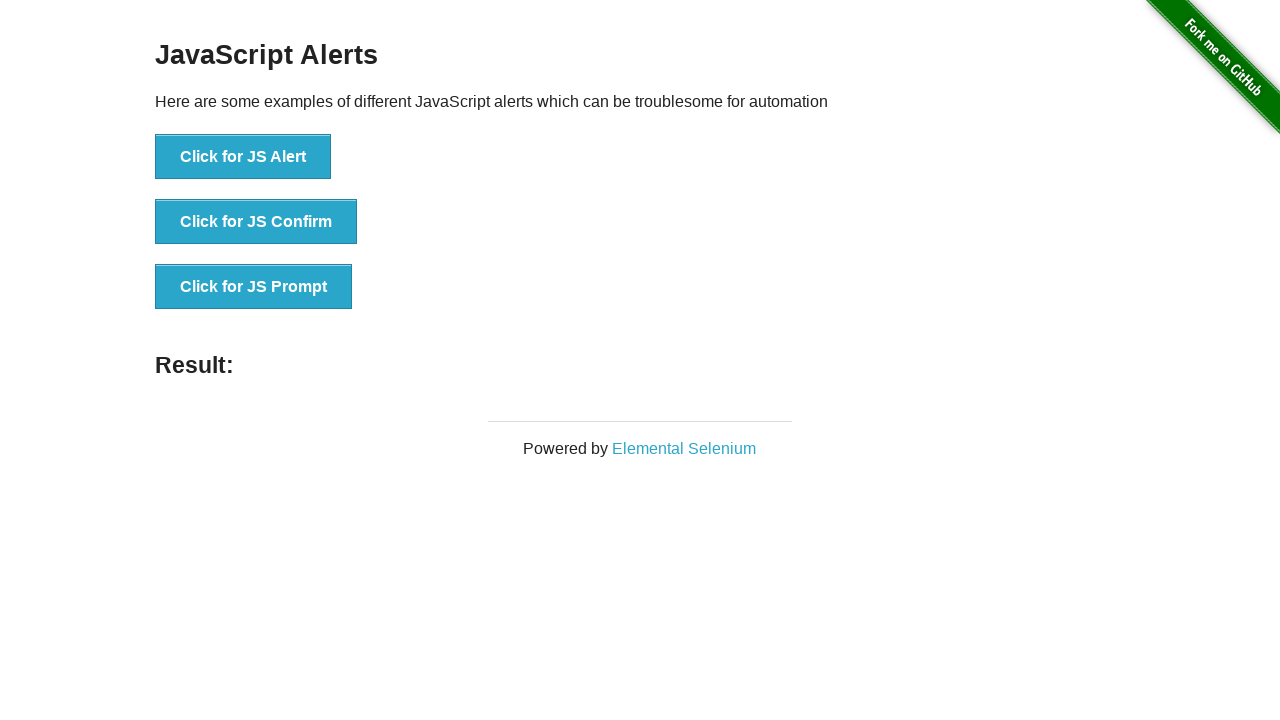

Clicked button to trigger JavaScript prompt dialog at (254, 287) on xpath=//button[@onclick='jsPrompt()']
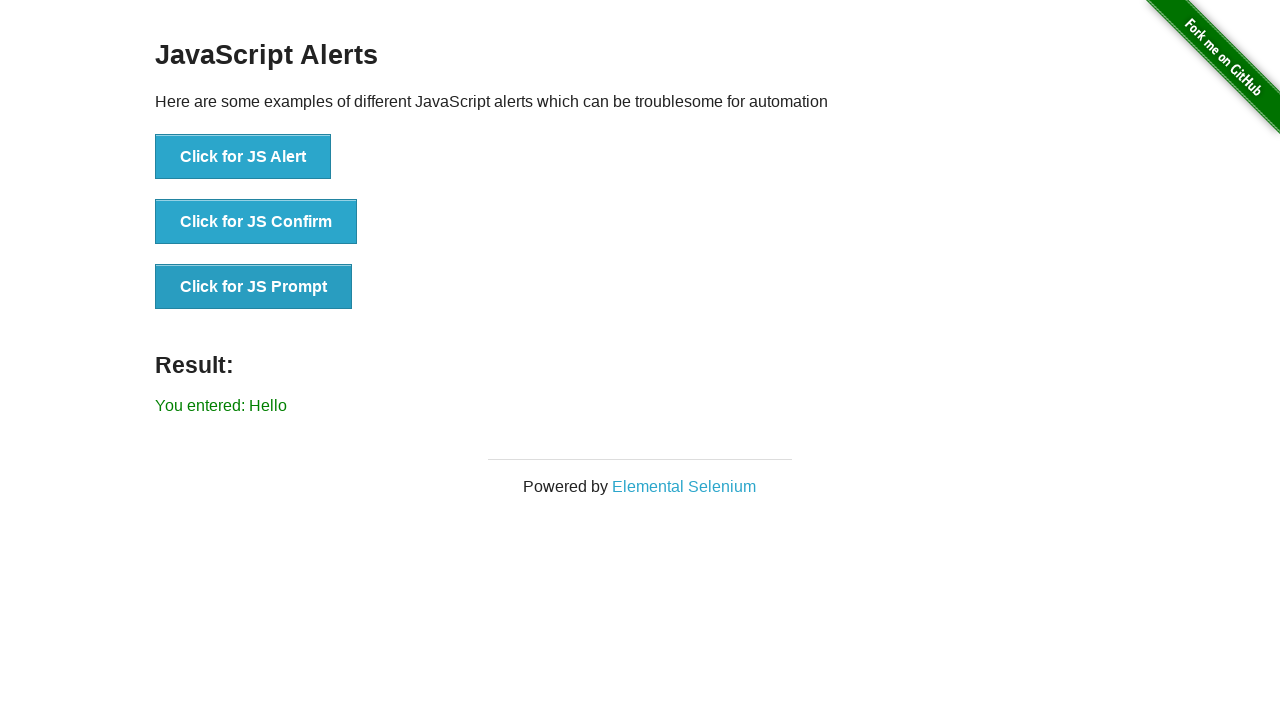

Waited for dialog to be processed
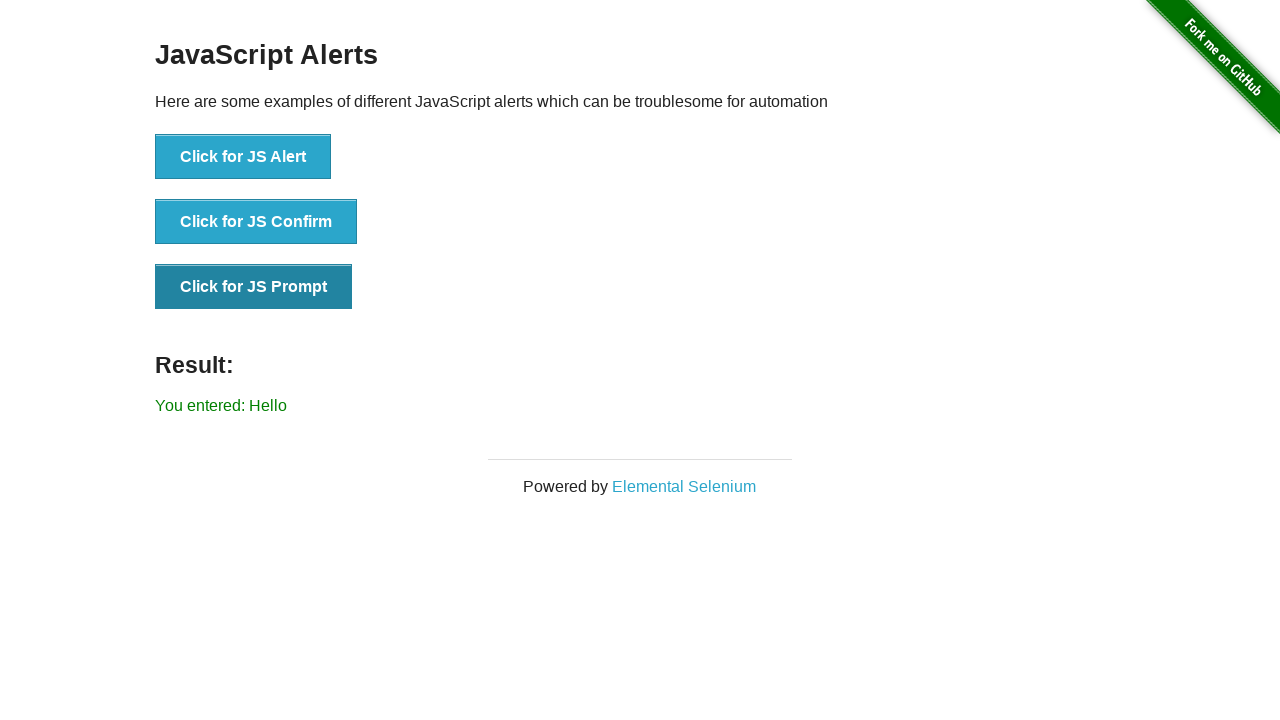

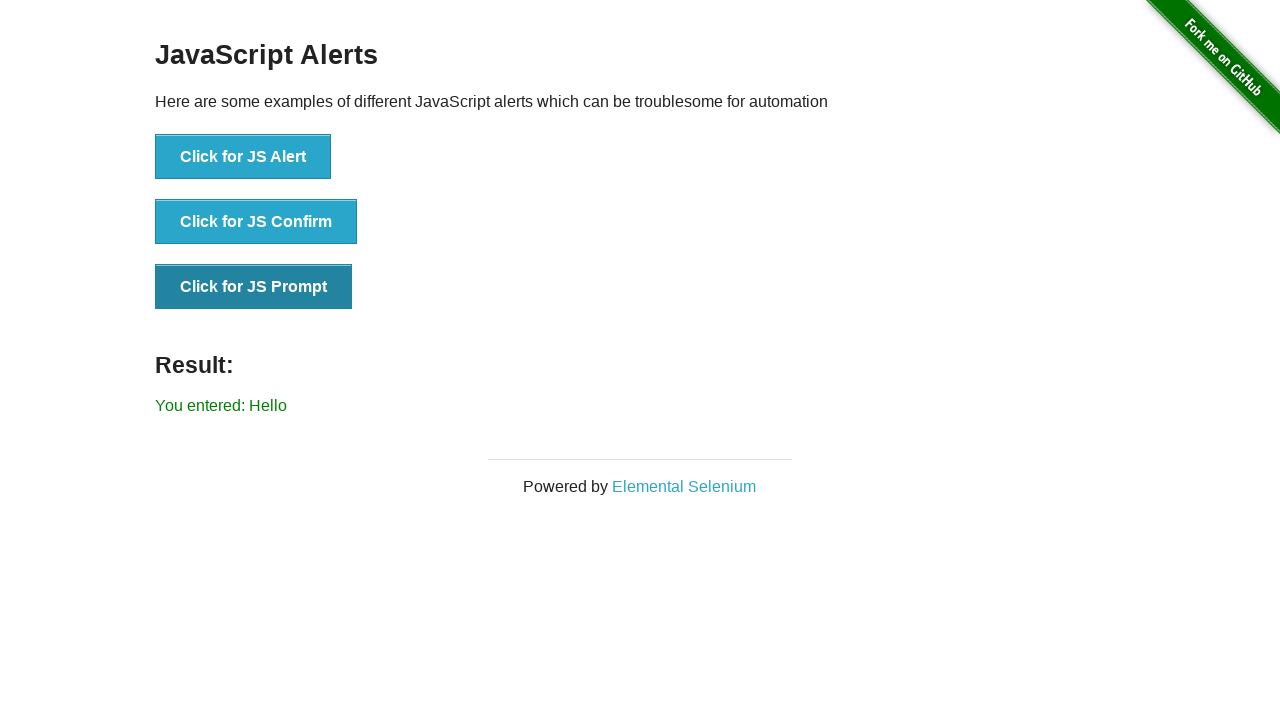